Tests keyboard key press events by sending an ENTER key and verifying the result message

Starting URL: http://the-internet.herokuapp.com/key_presses

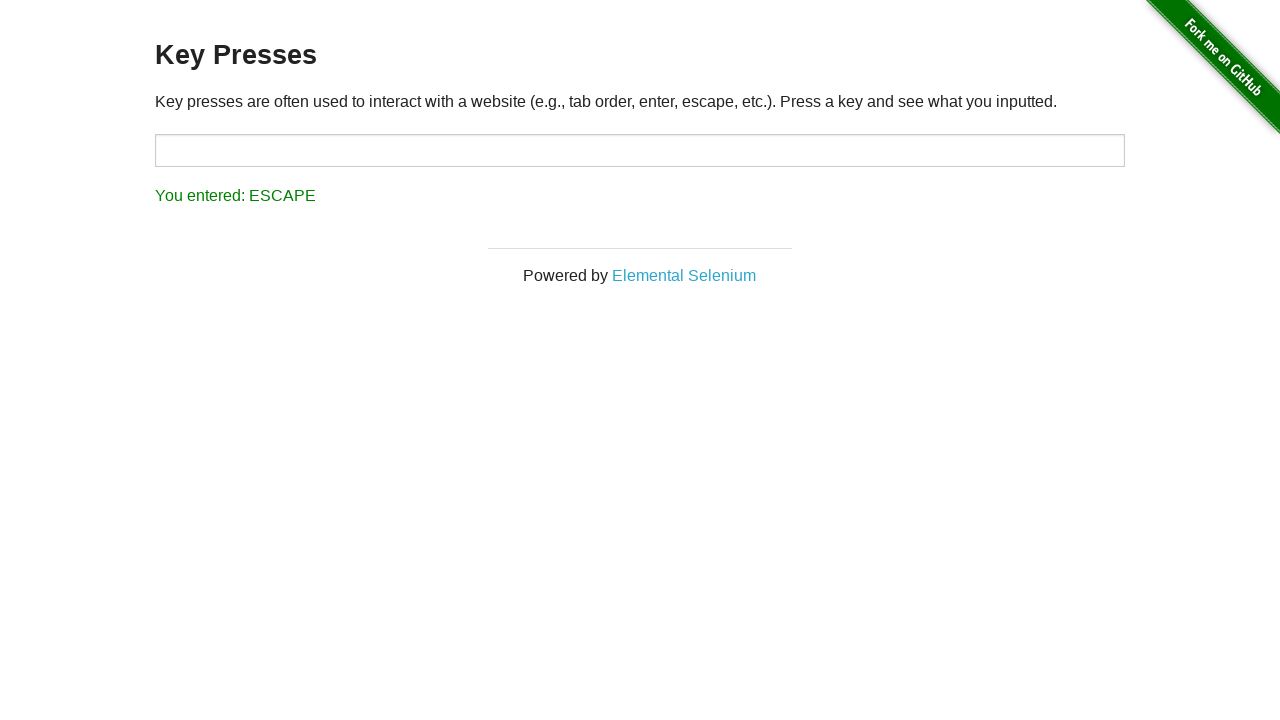

Pressed ENTER key on the page
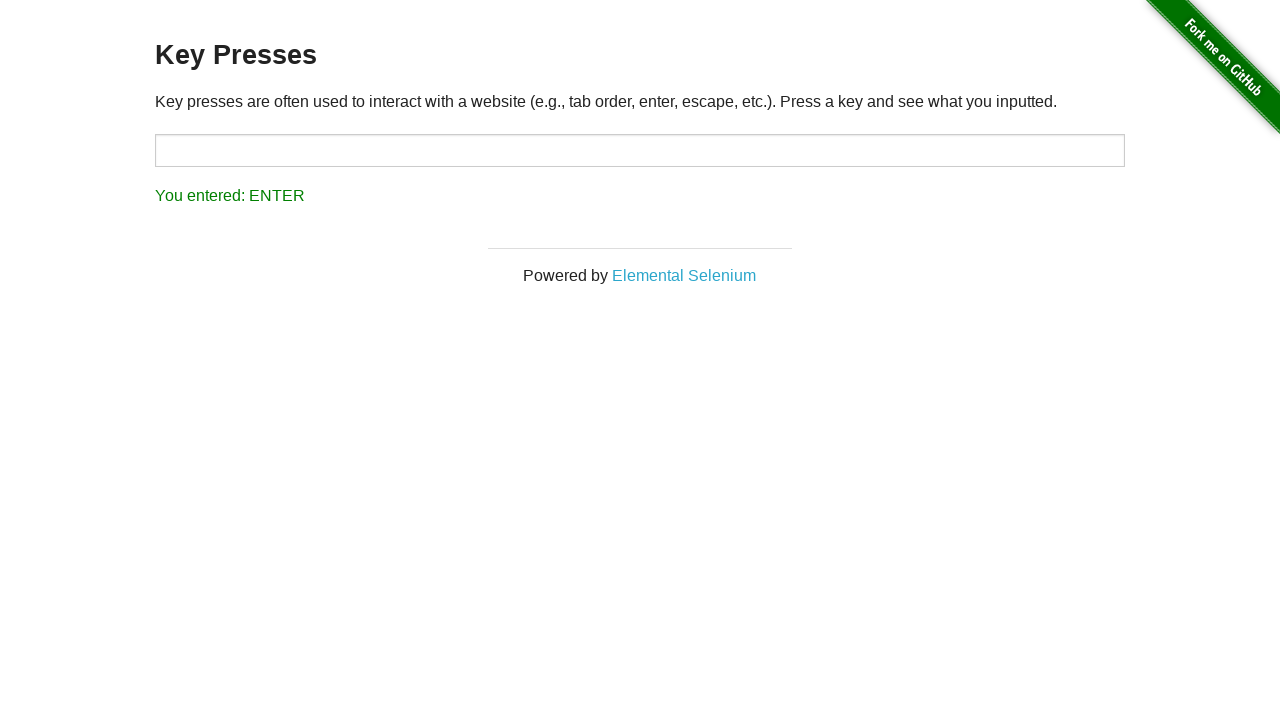

Retrieved result text from #result element
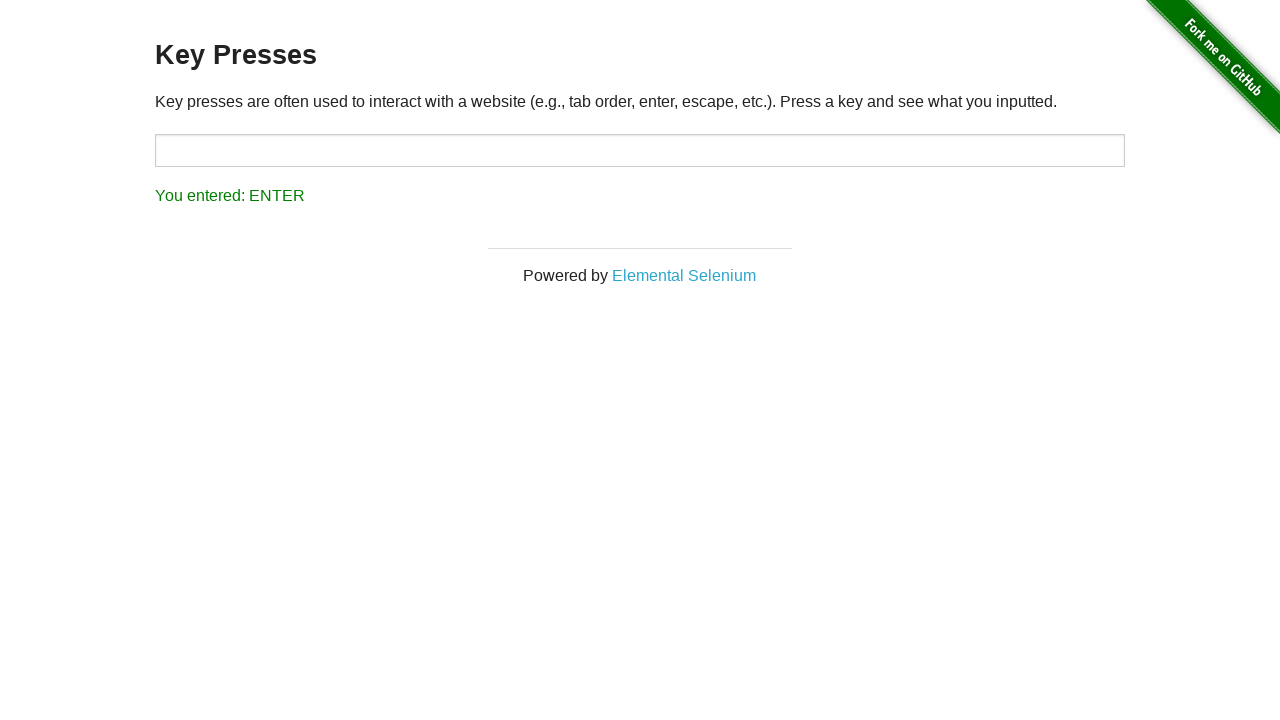

Verified result text contains 'You entered: ENTER'
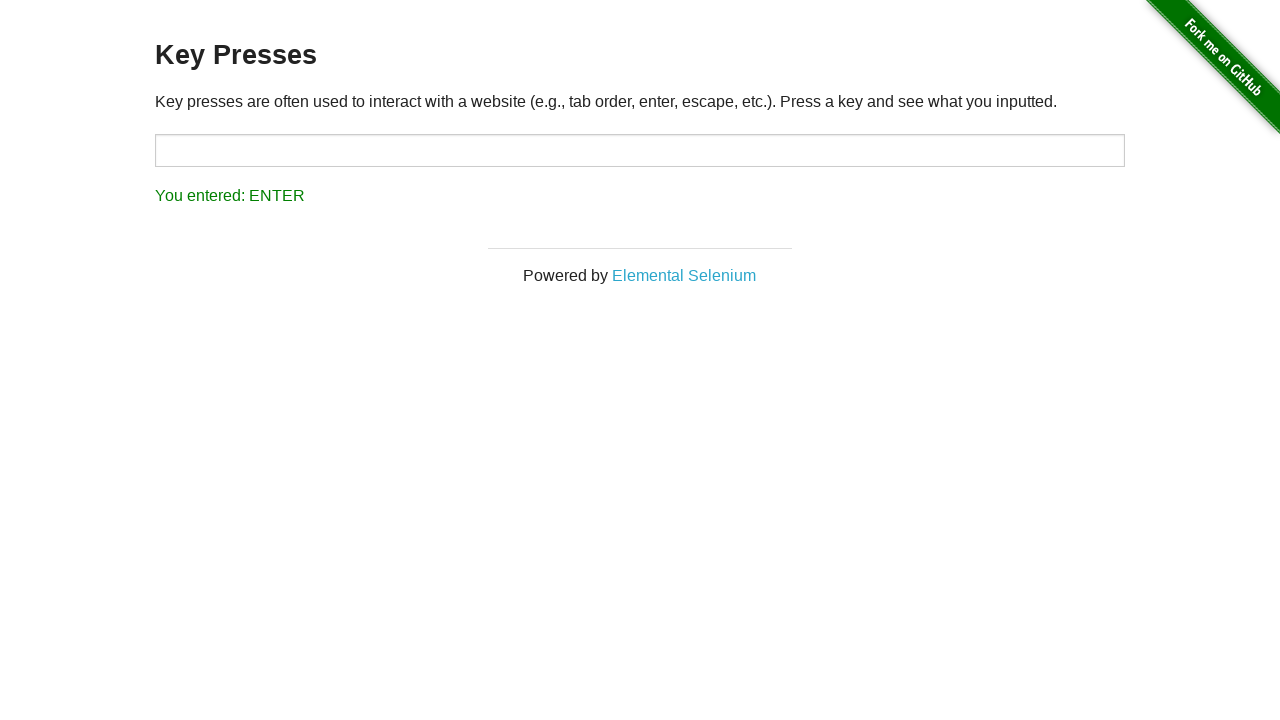

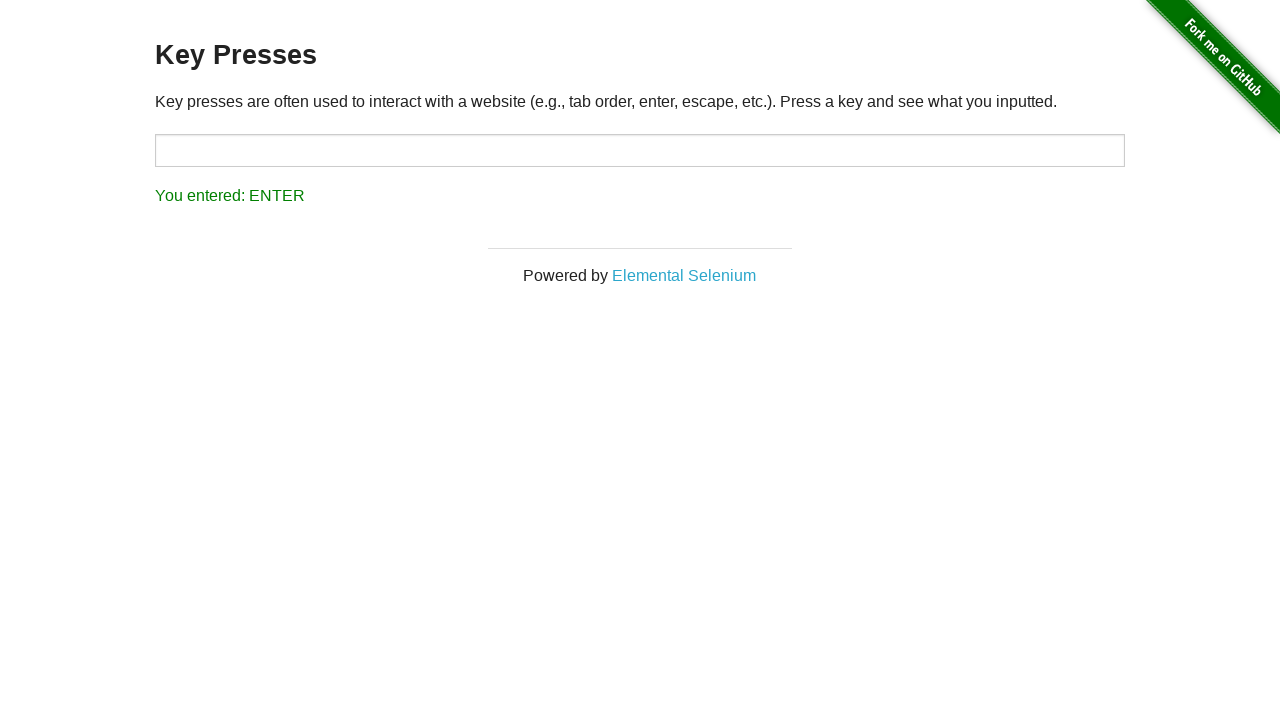